Tests drag and drop functionality on jQueryUI demo page by switching to an iframe and dragging an element onto a drop target

Starting URL: https://jqueryui.com/droppable/

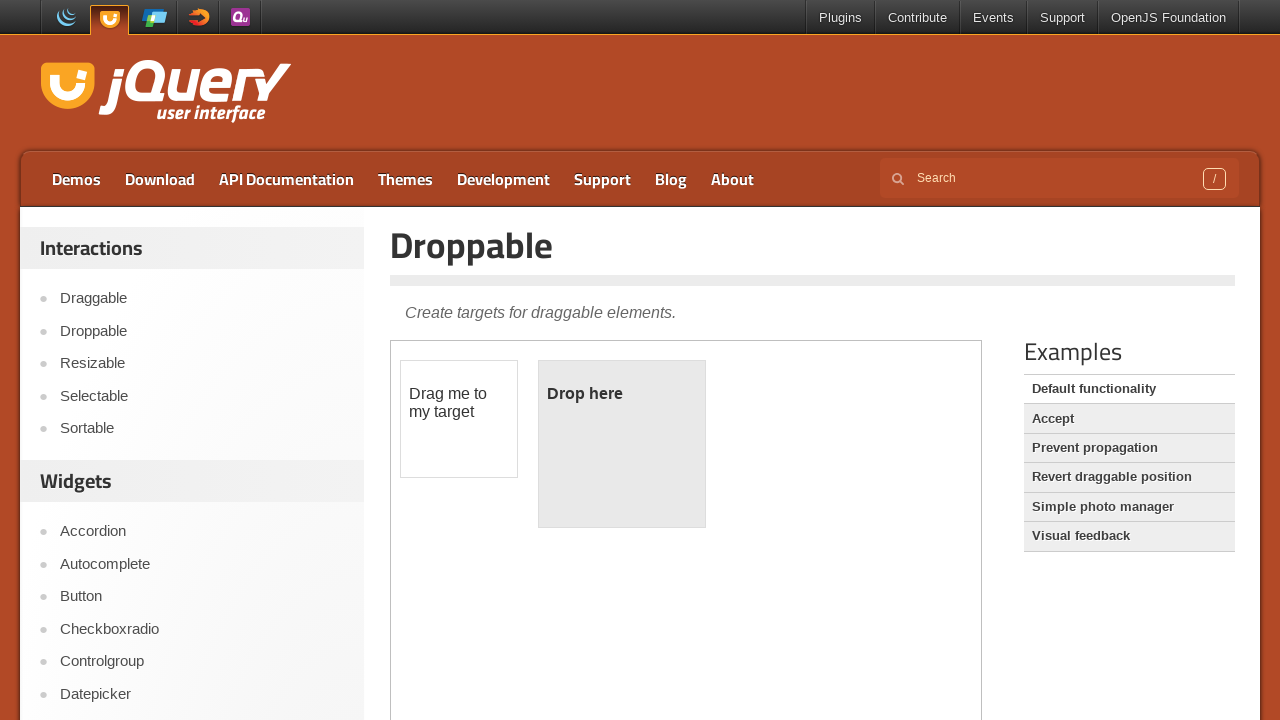

Navigated to jQueryUI droppable demo page
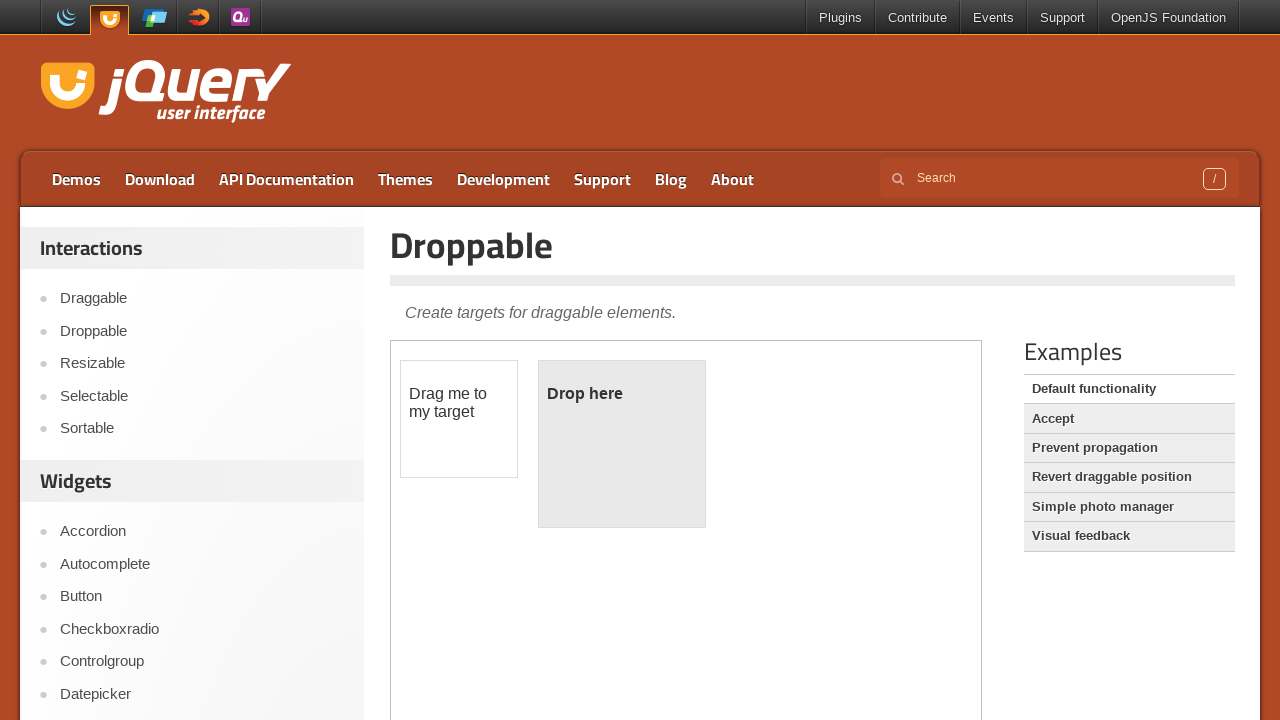

Located demo iframe
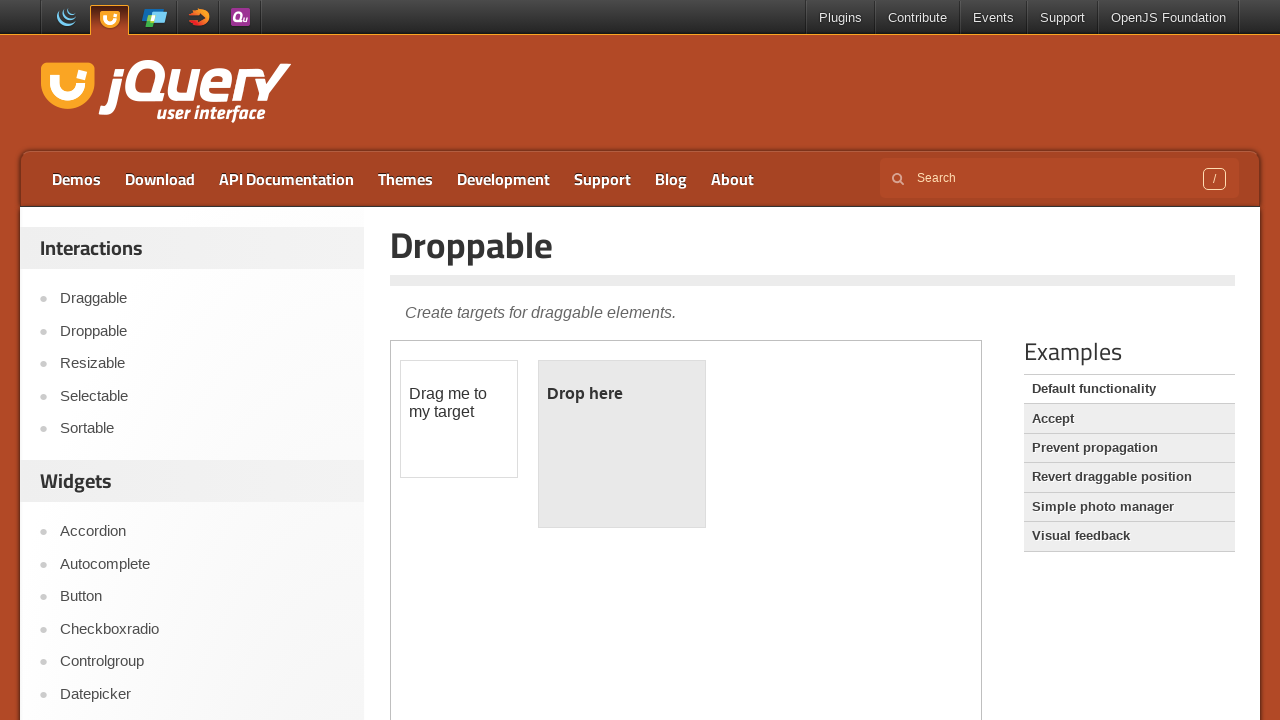

Located draggable element within iframe
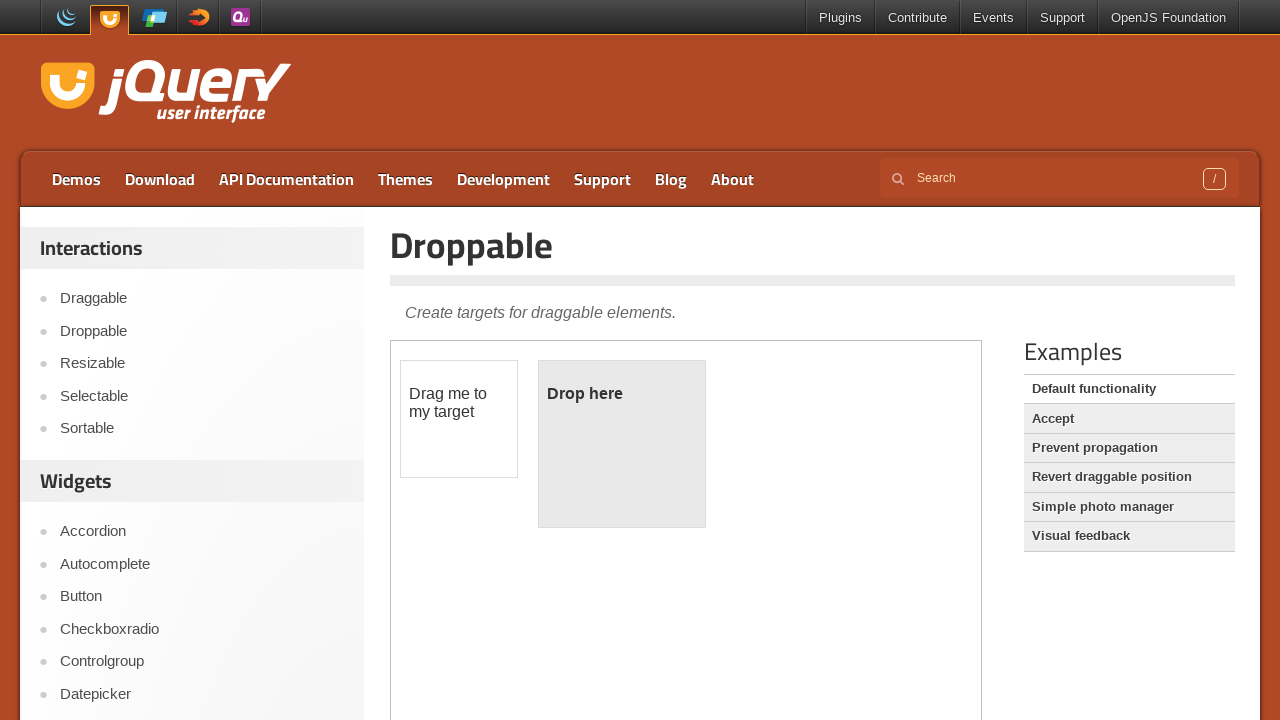

Located droppable target element within iframe
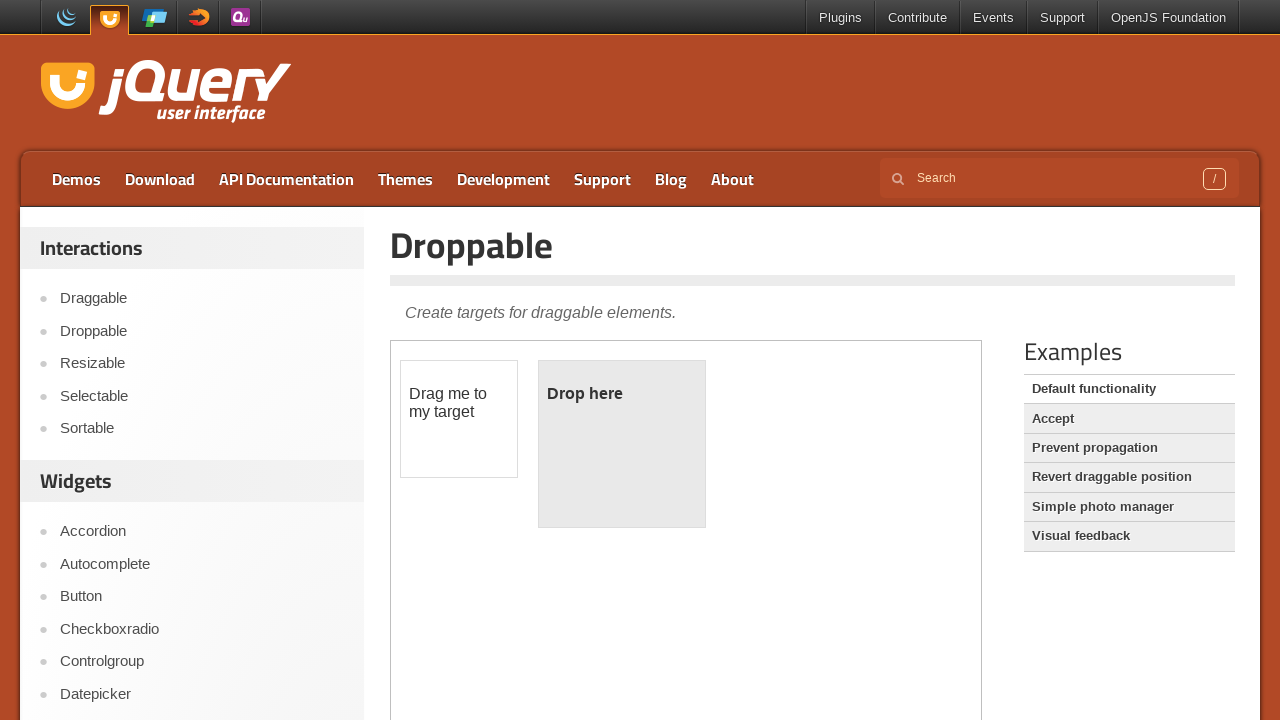

Dragged draggable element onto droppable target at (622, 444)
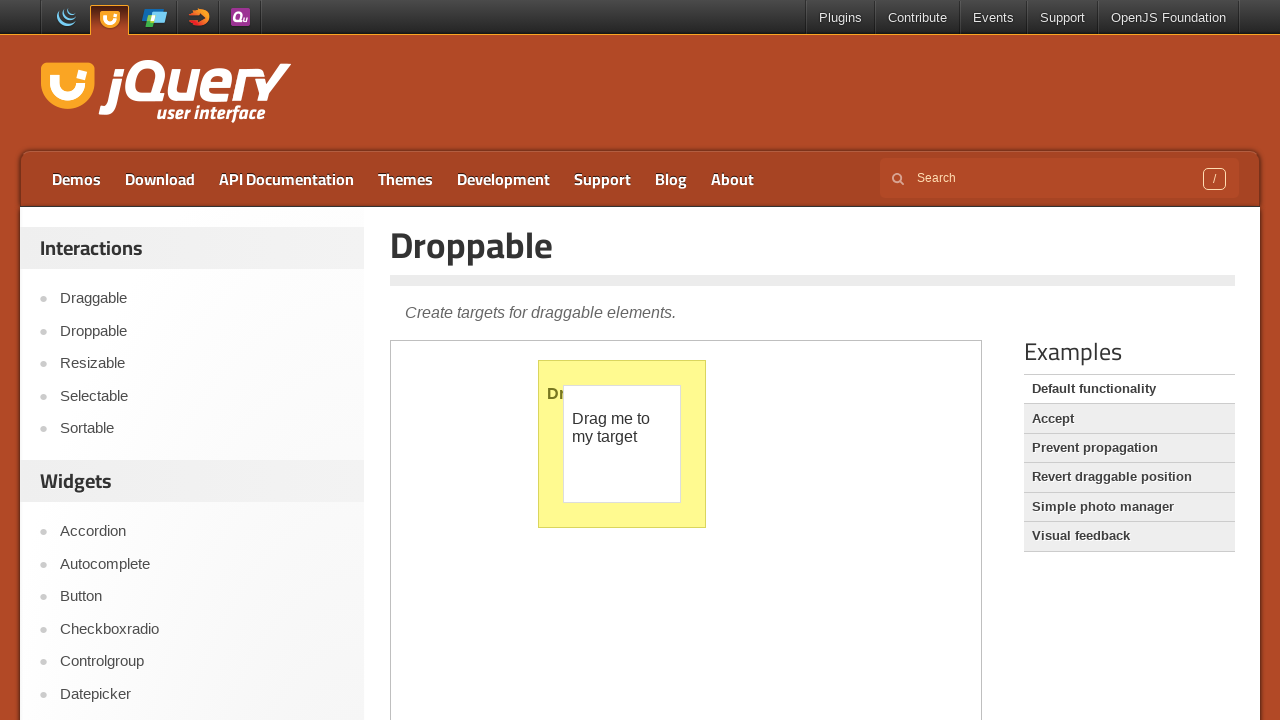

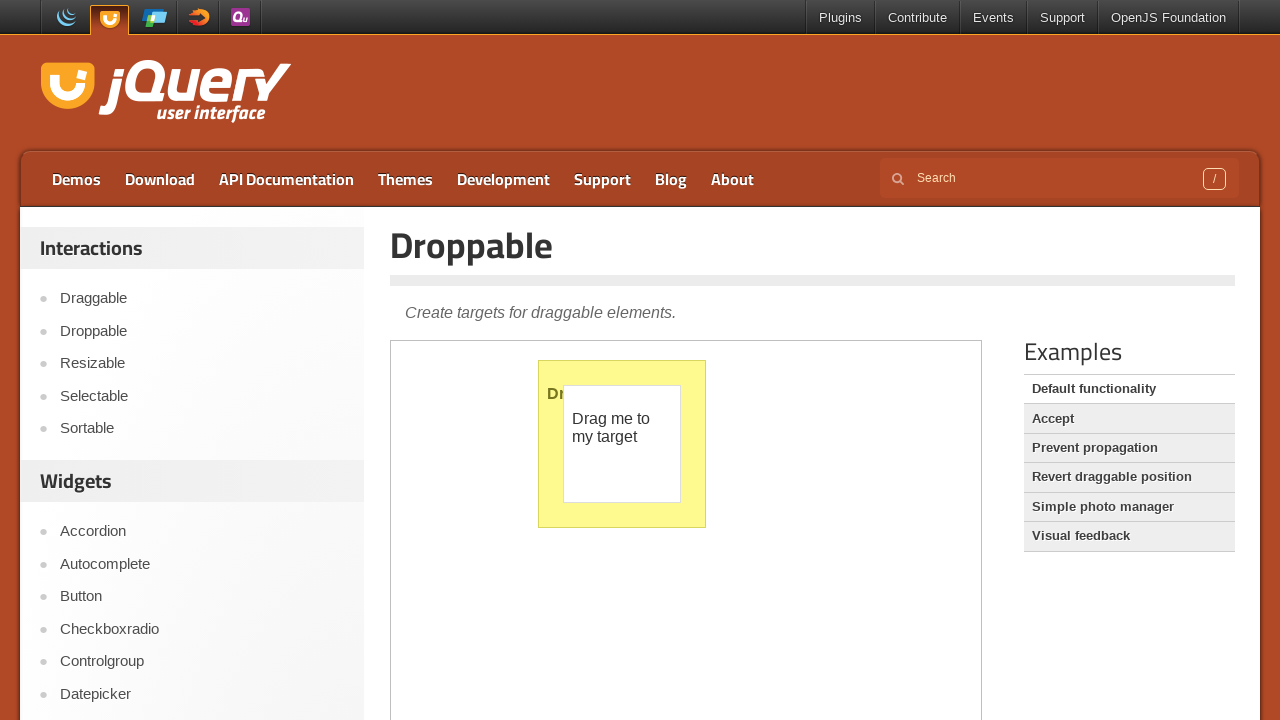